Tests static dropdown selection functionality by selecting options from two different dropdowns using index and value selection methods

Starting URL: https://practice.expandtesting.com/dropdown

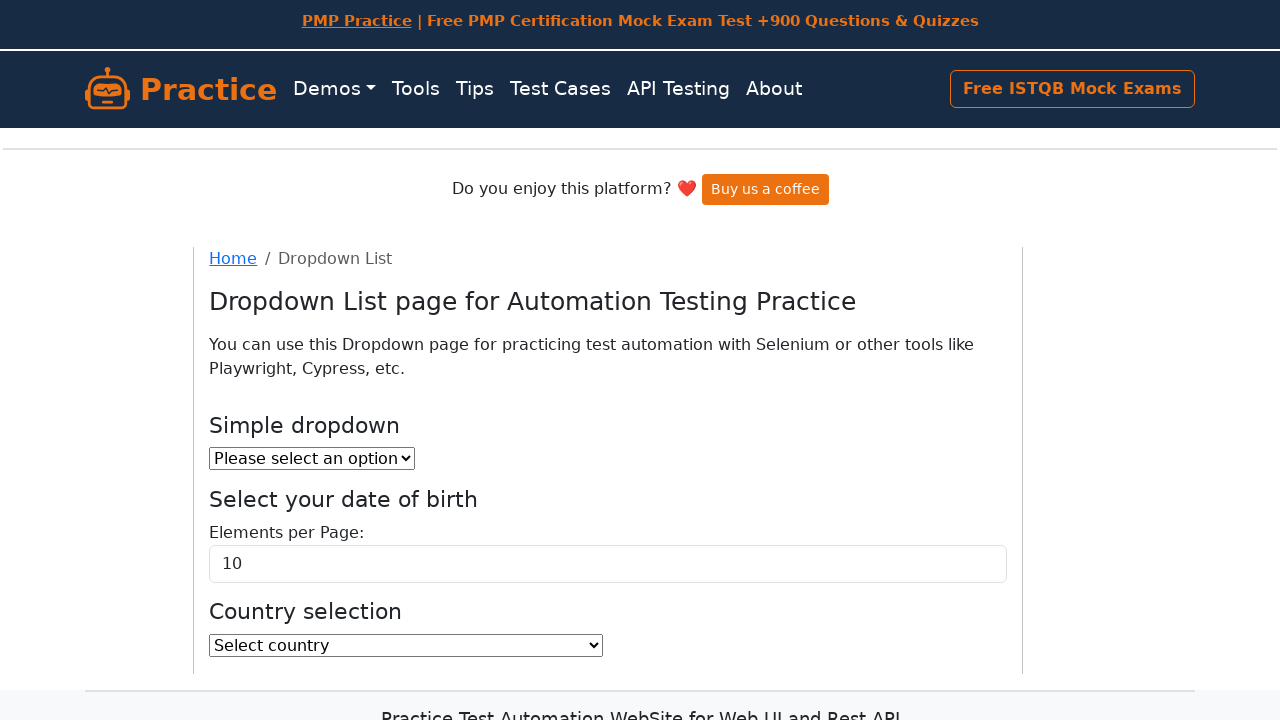

Selected 4th option (index 3) from country dropdown on select#country
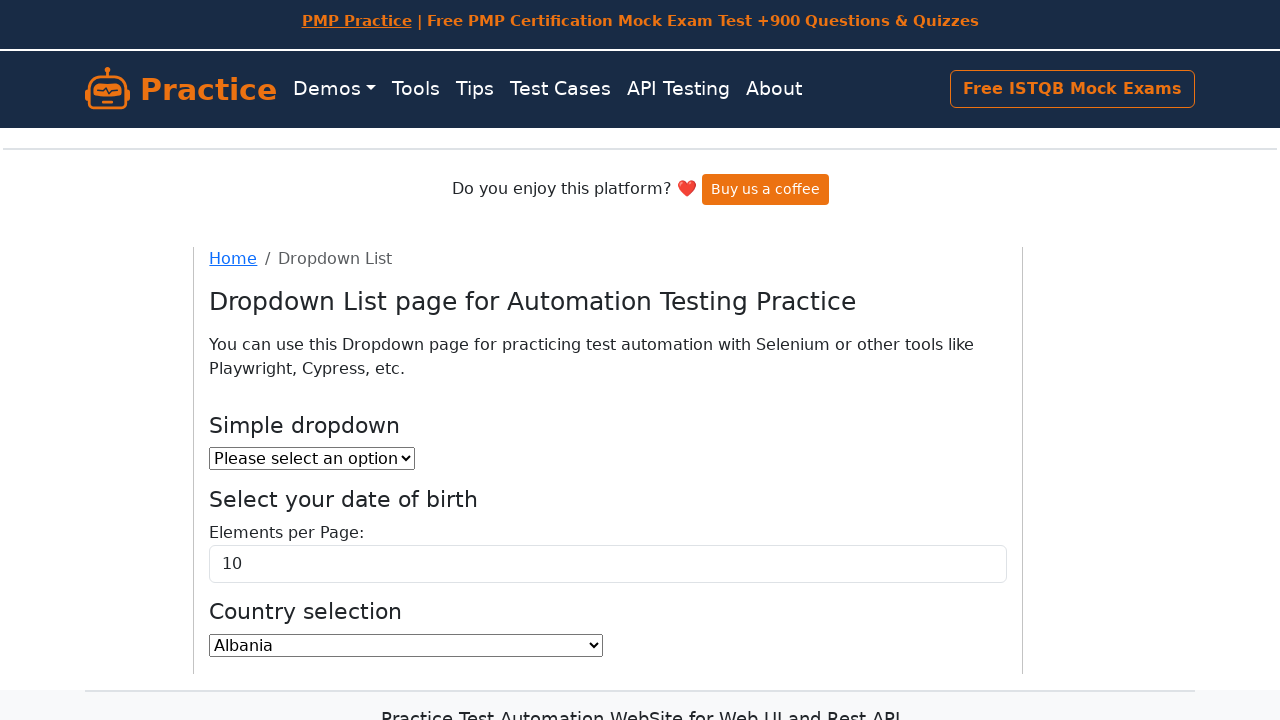

Selected '50' option from elements per page dropdown on select#elementsPerPageSelect
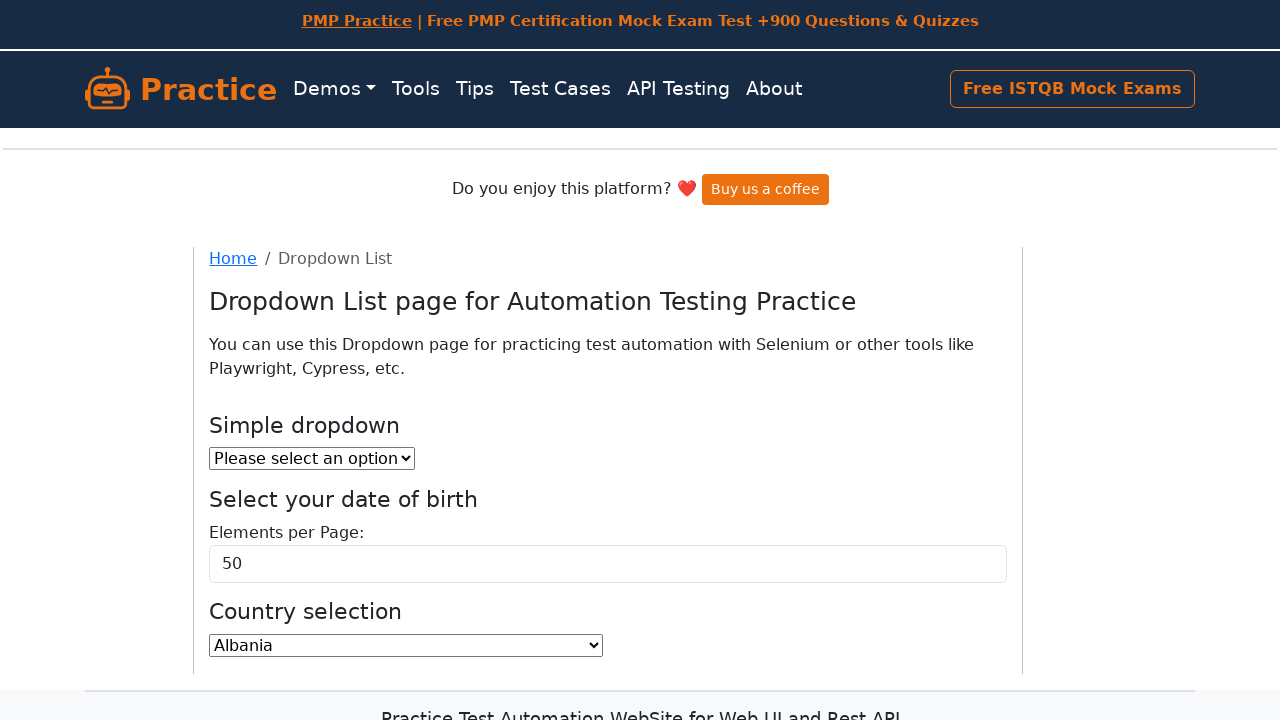

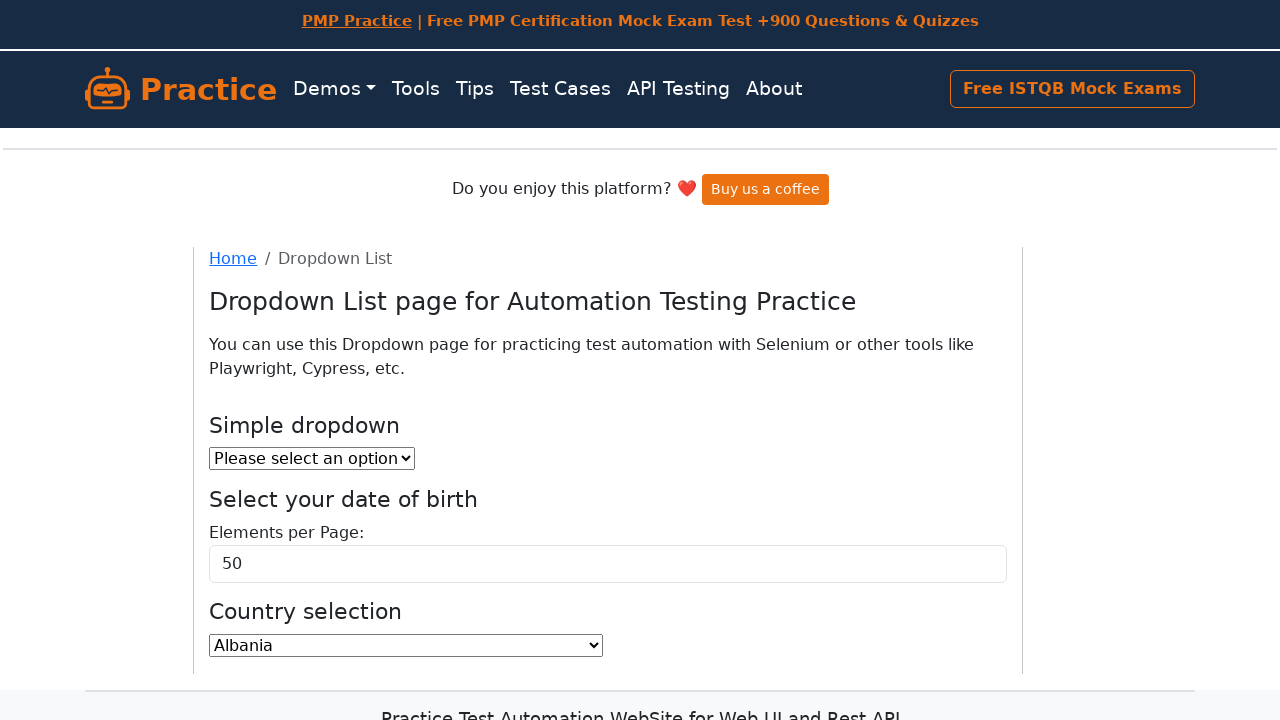